Tests that the quantity field does not accept negative values via keyboard arrow down.

Starting URL: https://splendorous-starlight-c2b50a.netlify.app/

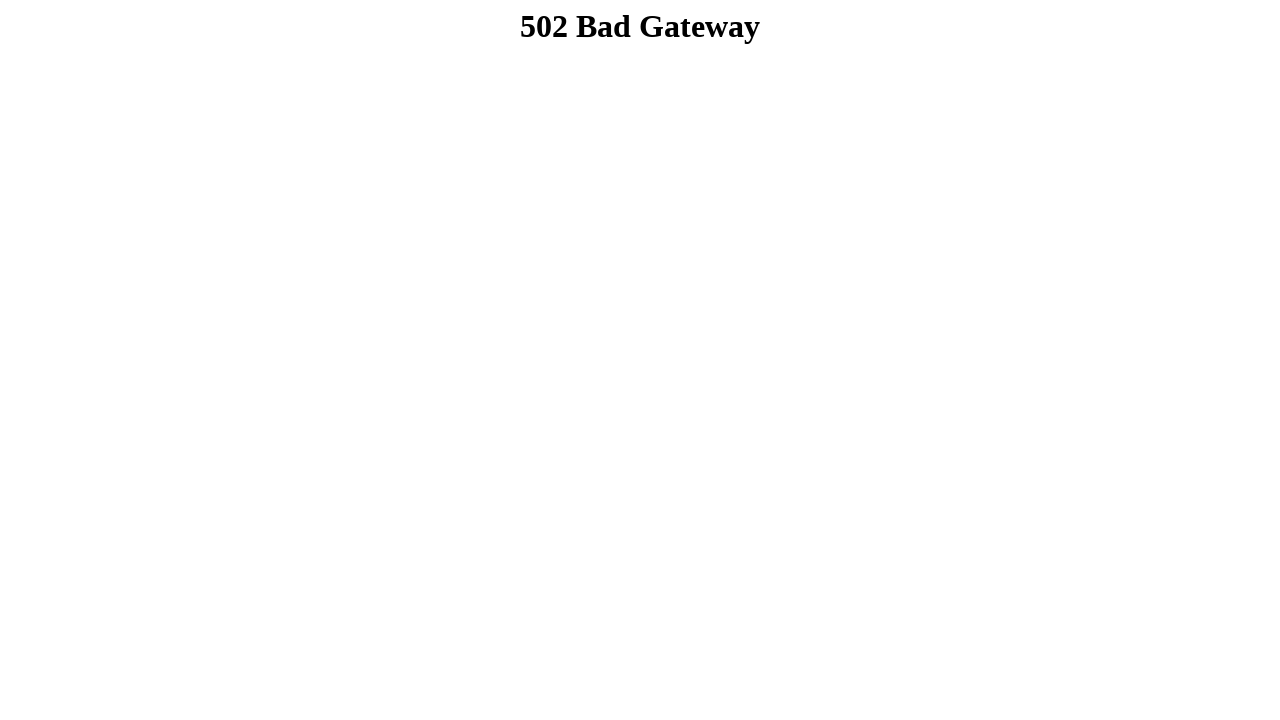

Navigated to the application URL
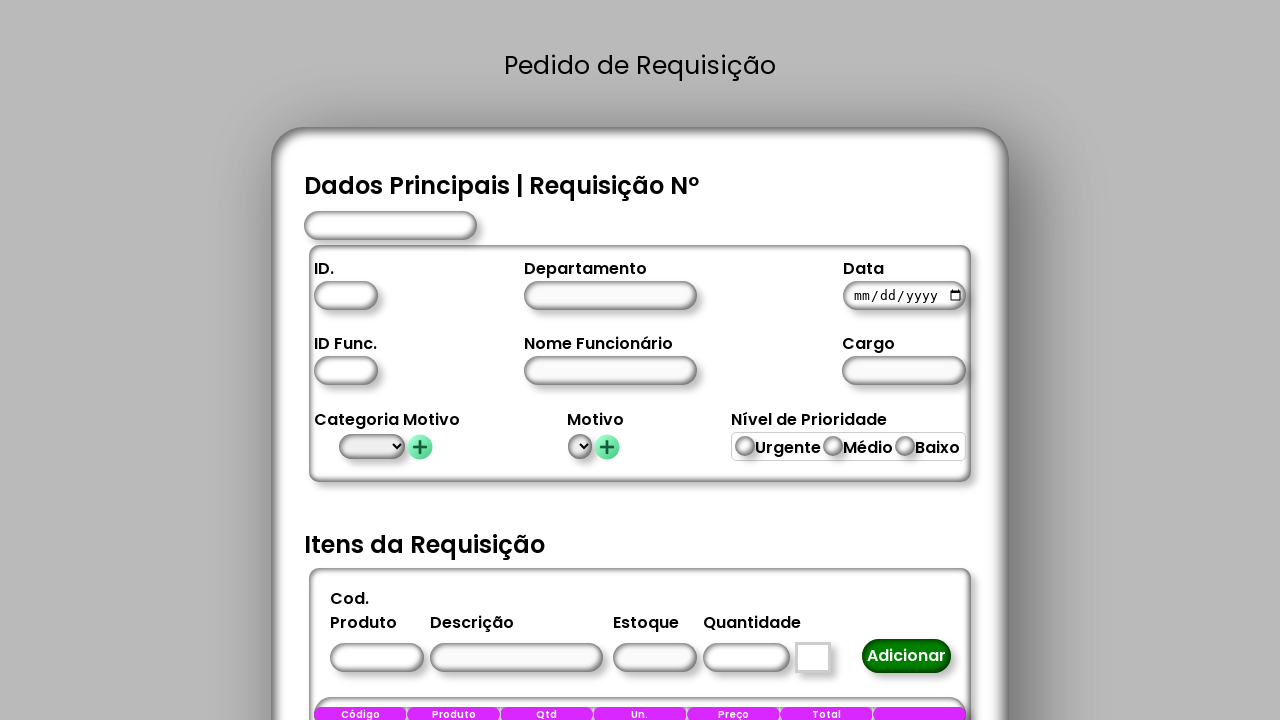

Clicked on product code field at (376, 658) on #CodigoProduto
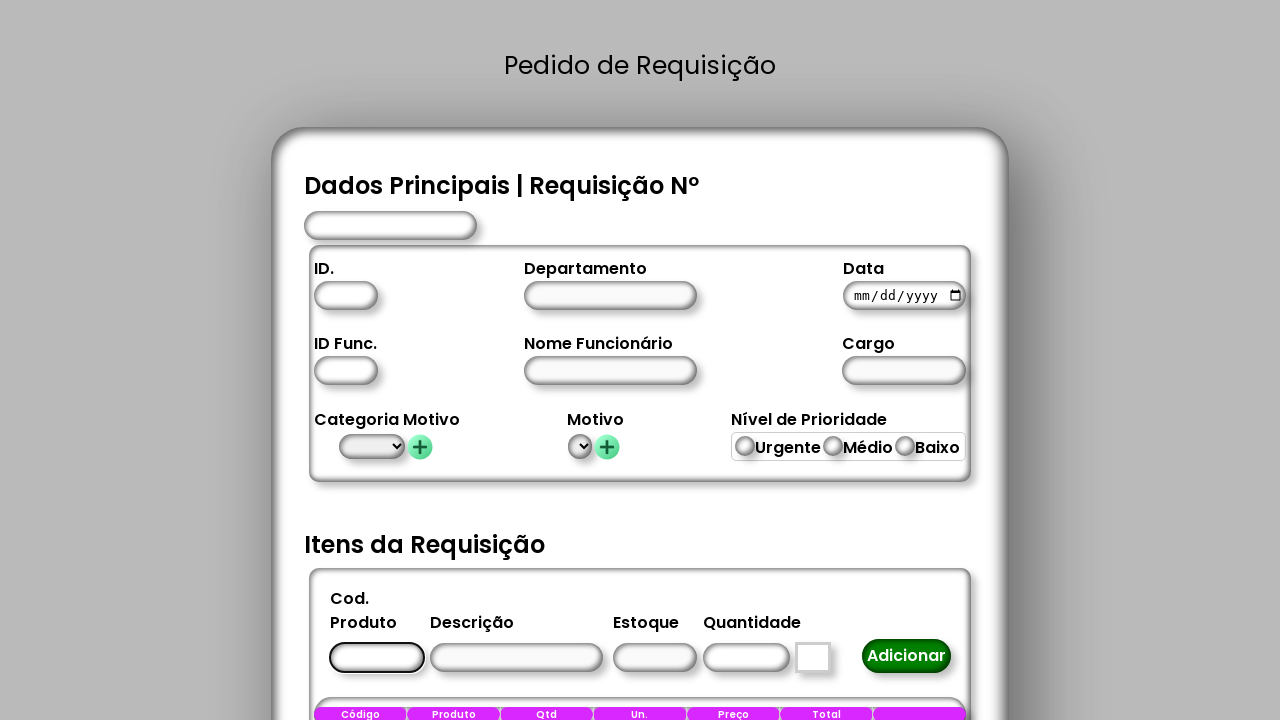

Filled product code field with '3' on #CodigoProduto
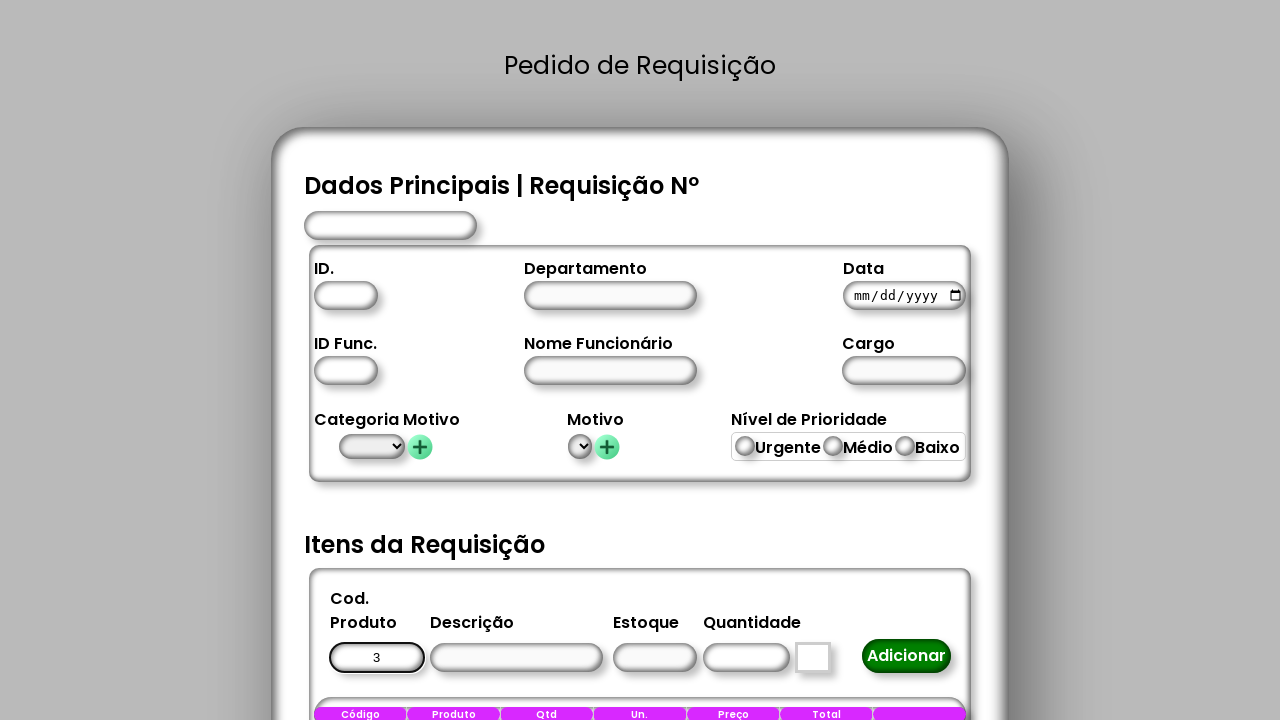

Clicked on quantity field at (746, 658) on #Quantidade
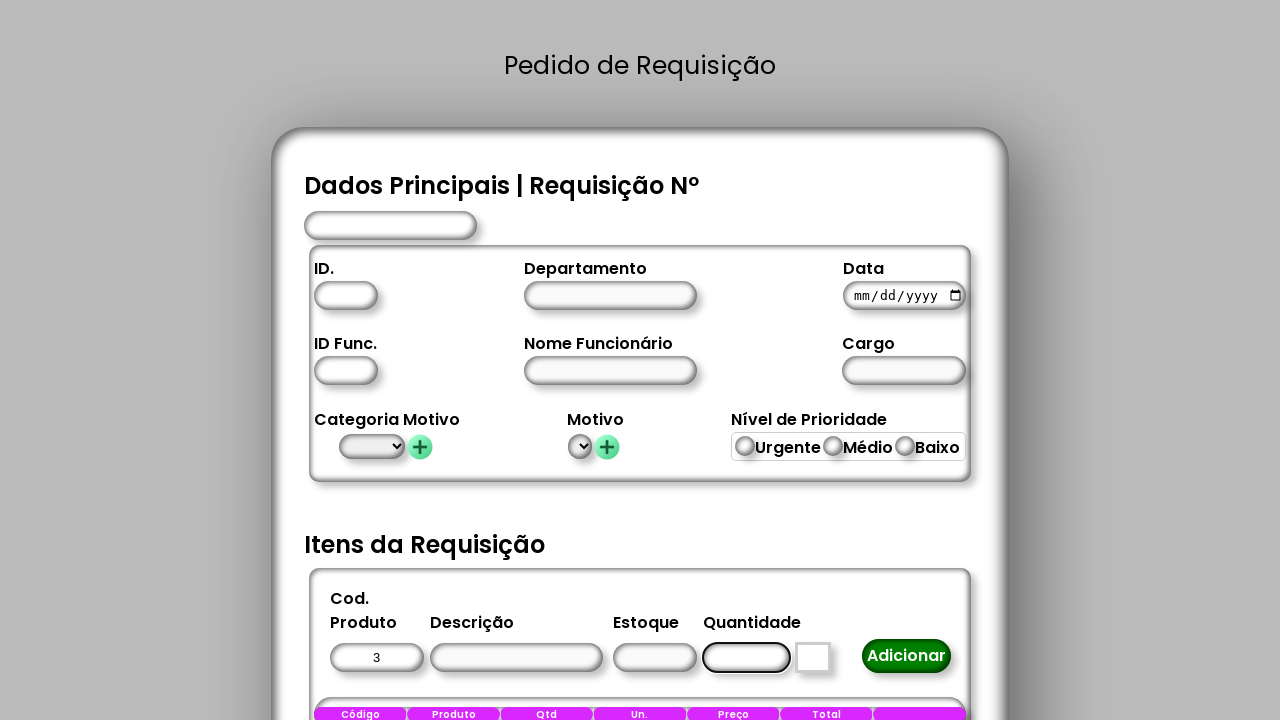

Pressed ArrowDown key on quantity field to test negative value rejection on #Quantidade
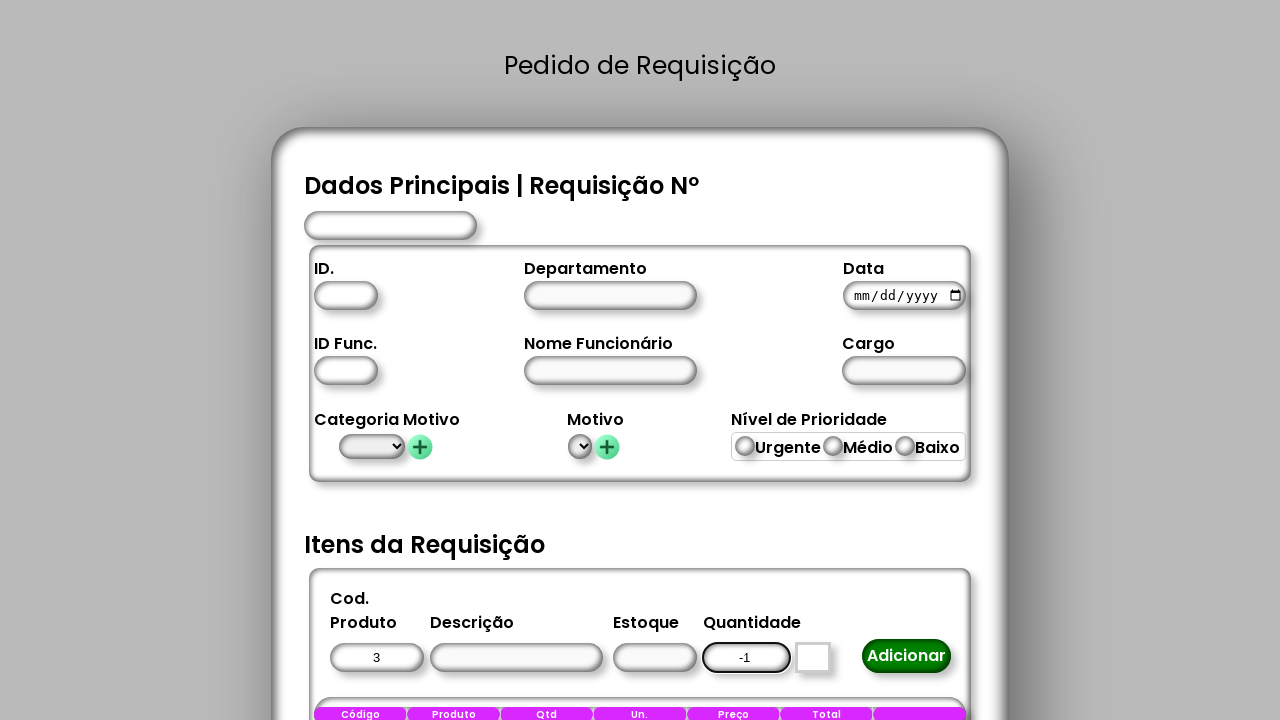

Verified quantity field is present and did not accept negative value
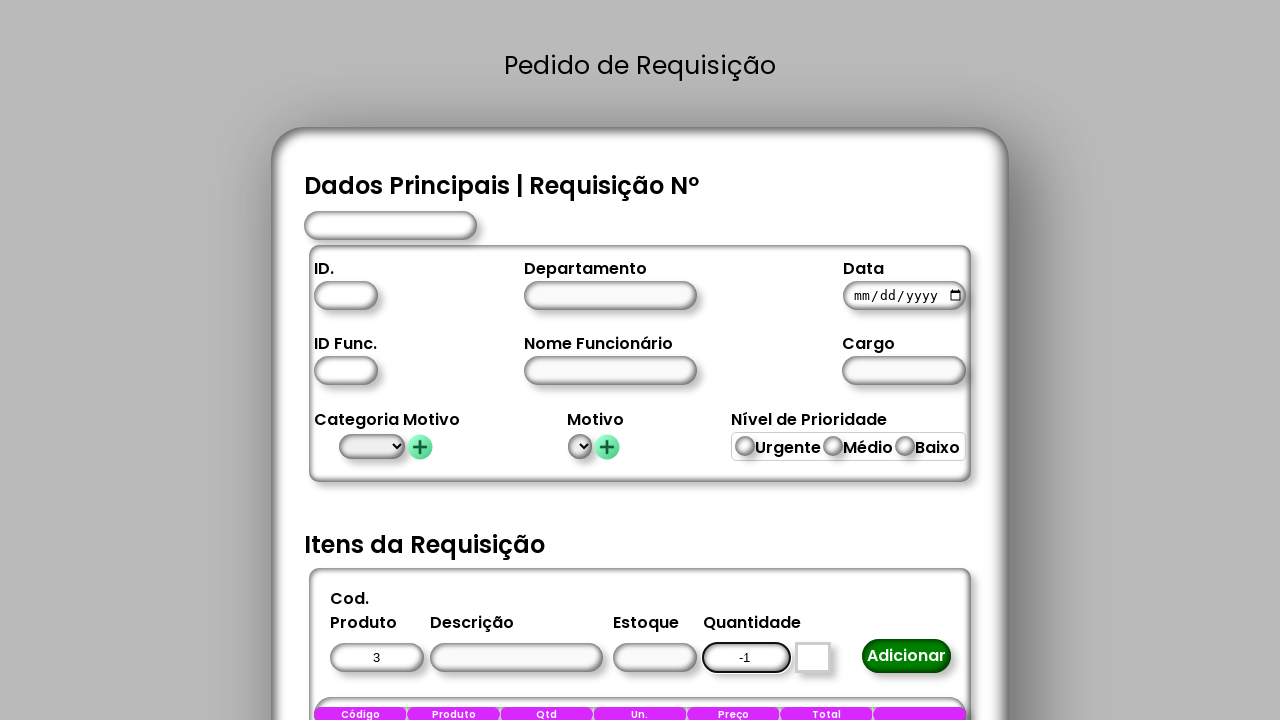

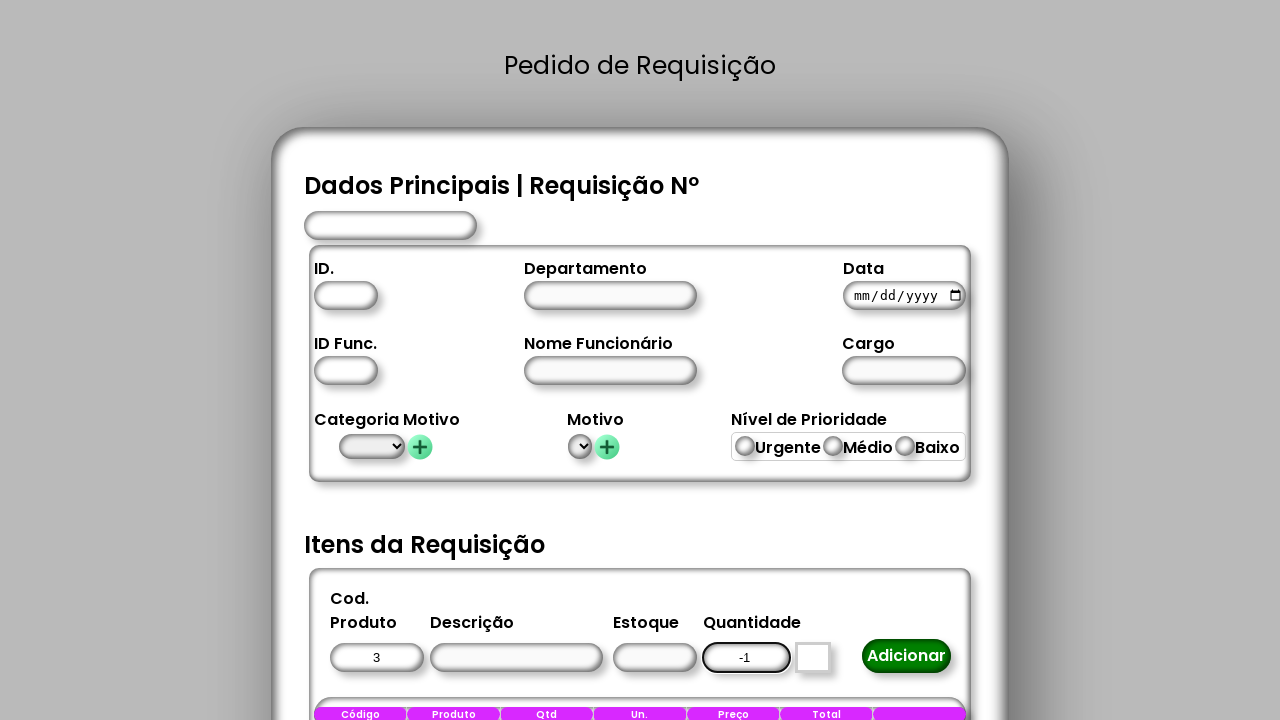